Tests complex table handling on a practice page by selecting checkboxes for specific users in a table and verifying element location with different text selectors.

Starting URL: https://selectorshub.com/xpath-practice-page/

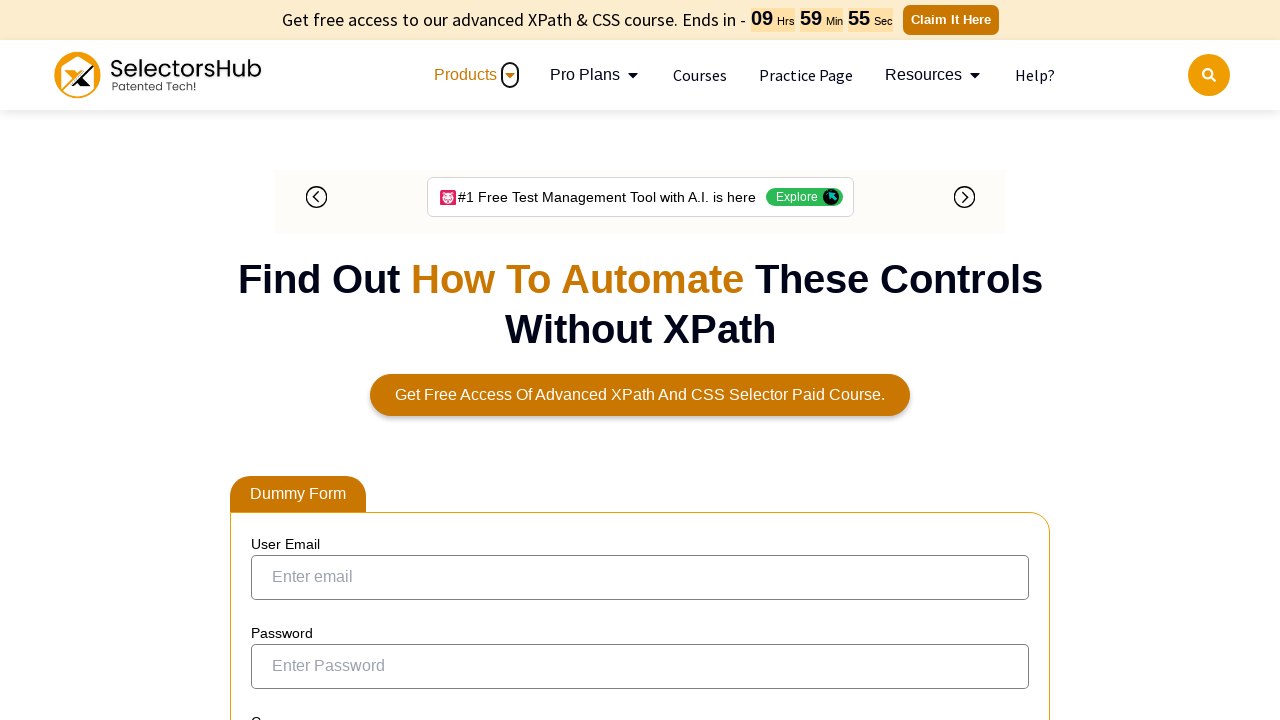

Waited for result table to load
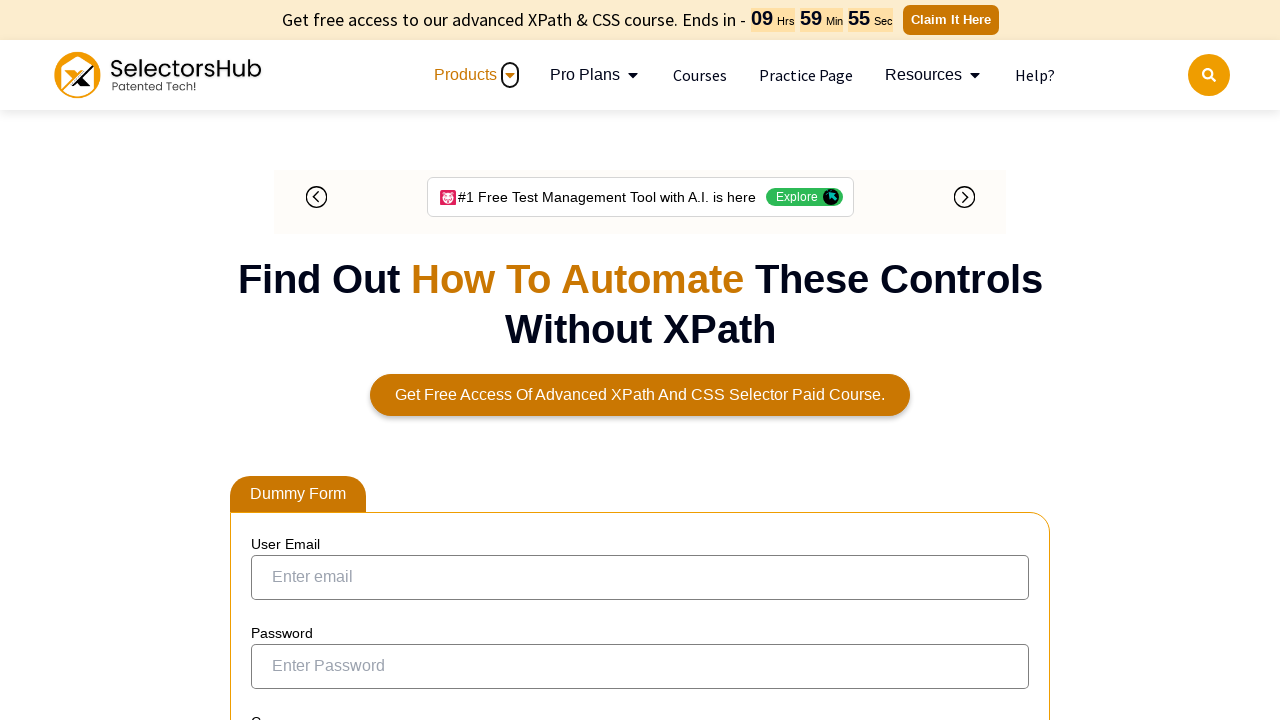

Selected checkbox for user 'Garry.White' at (274, 353) on #resultTable tr >> internal:has-text="Garry.White"i >> input[type='checkbox']
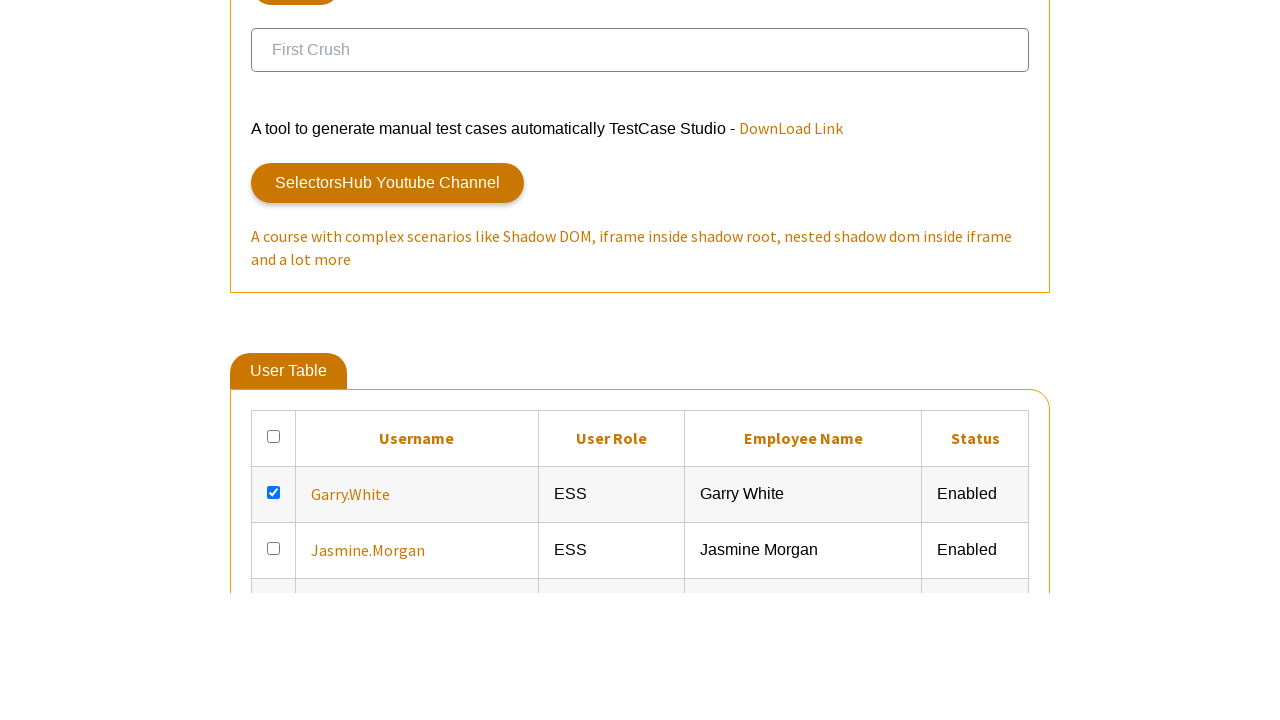

Selected checkbox for user 'Jasmine.Morgan' at (274, 360) on #resultTable tr >> internal:has-text="Jasmine.Morgan"i >> input[type='checkbox']
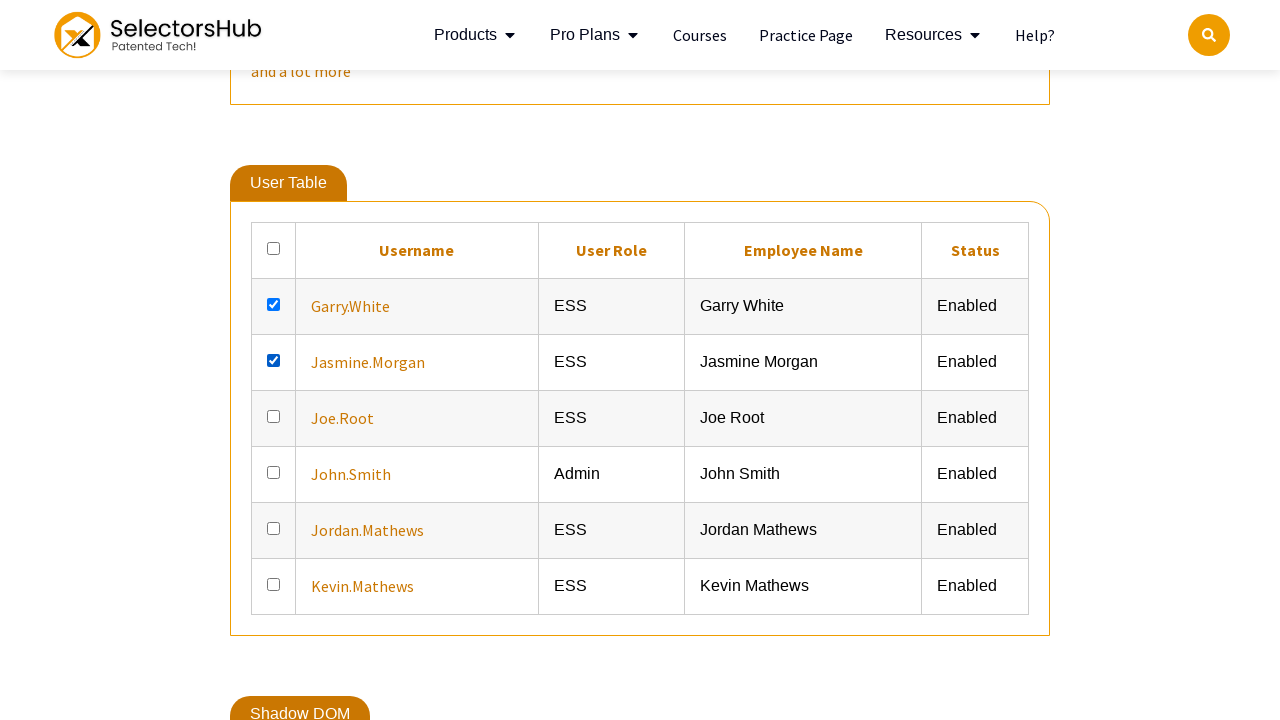

Selected checkbox for user 'Joe.Root' at (274, 416) on #resultTable tr >> internal:has-text="Joe.Root"i >> input[type='checkbox']
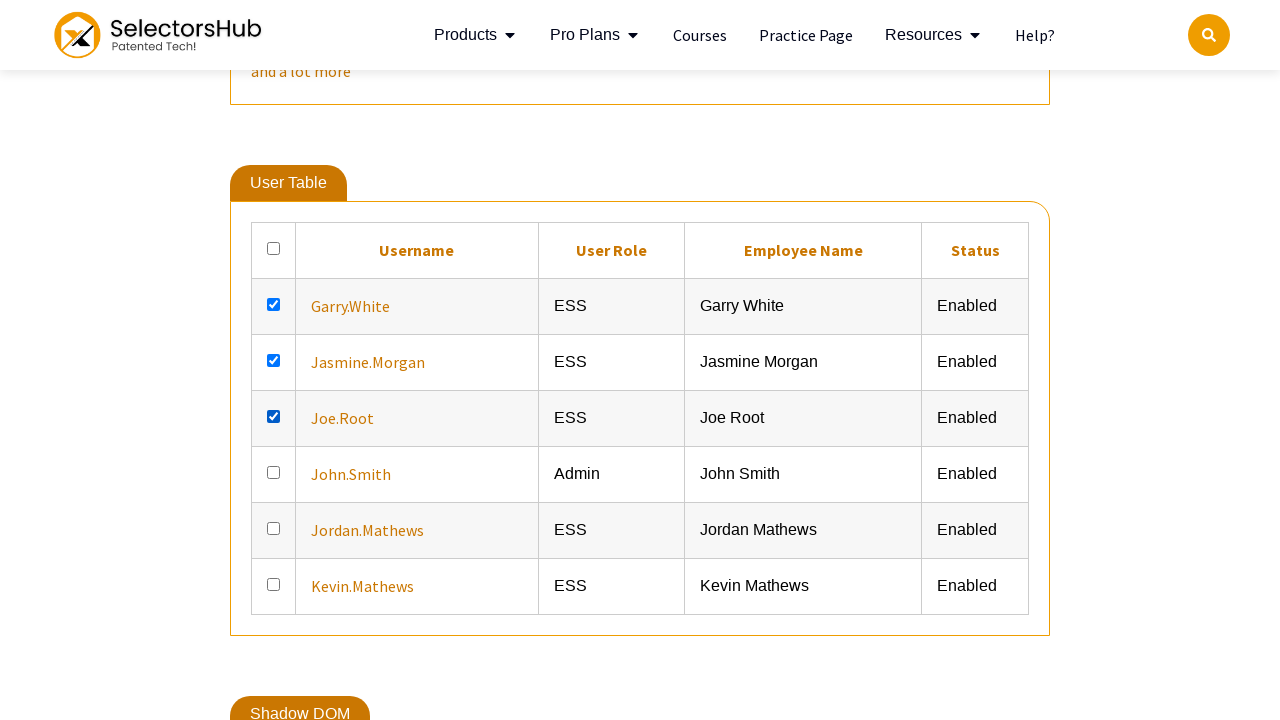

Selected checkbox for user 'John.Smith' at (274, 472) on #resultTable tr >> internal:has-text="John.Smith"i >> input[type='checkbox']
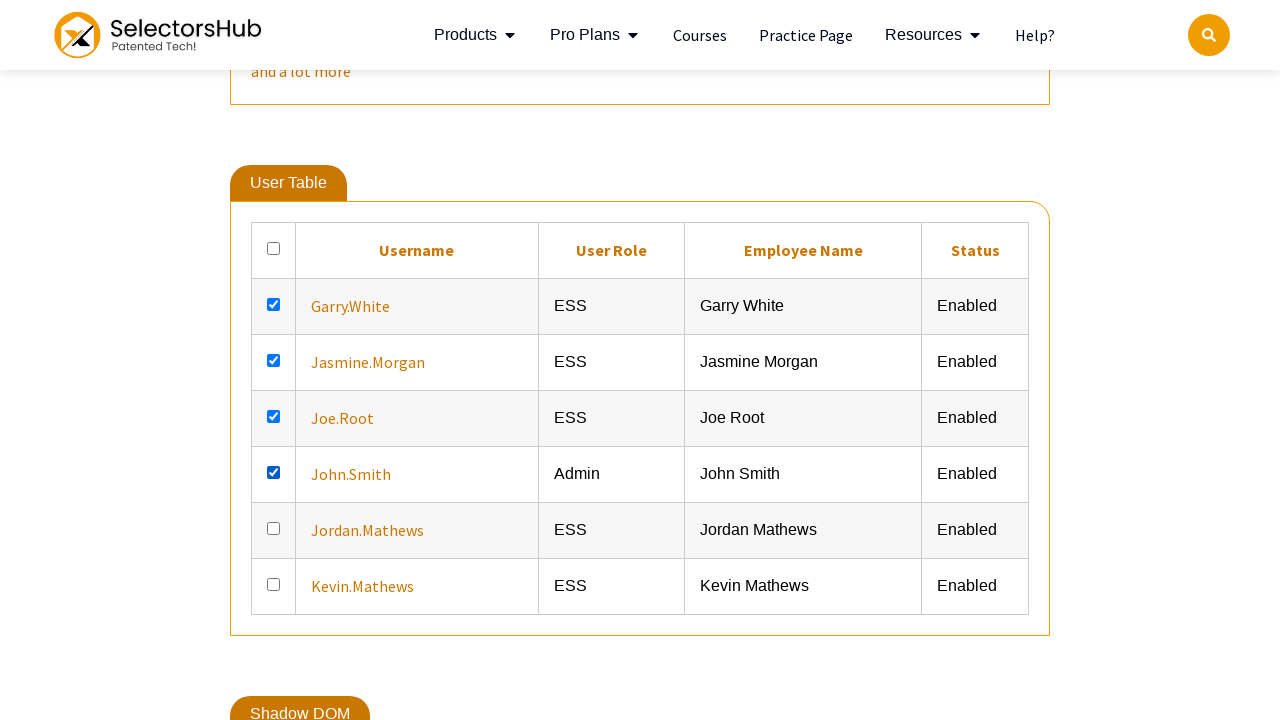

Selected checkbox for user 'Jordan.Mathews' at (274, 528) on #resultTable tr >> internal:has-text="Jordan.Mathews"i >> input[type='checkbox']
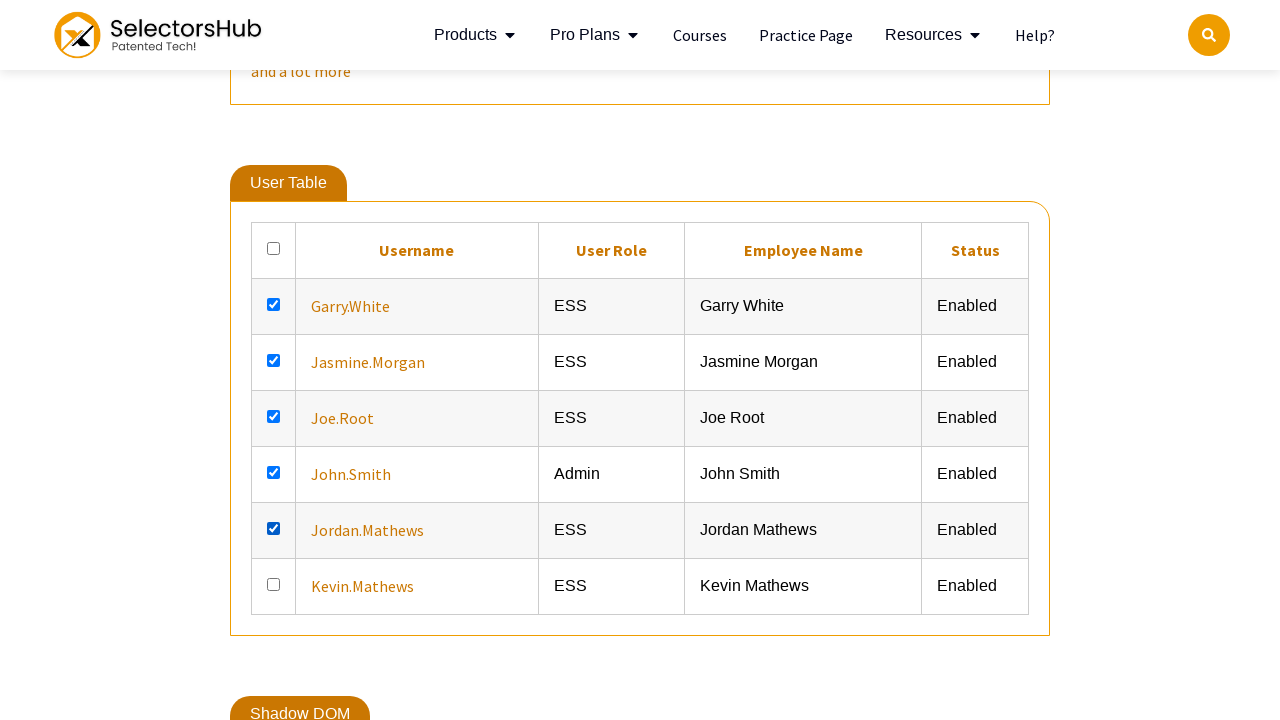

Selected checkbox for user 'Kevin.Mathews' at (274, 584) on #resultTable tr >> internal:has-text="Kevin.Mathews"i >> input[type='checkbox']
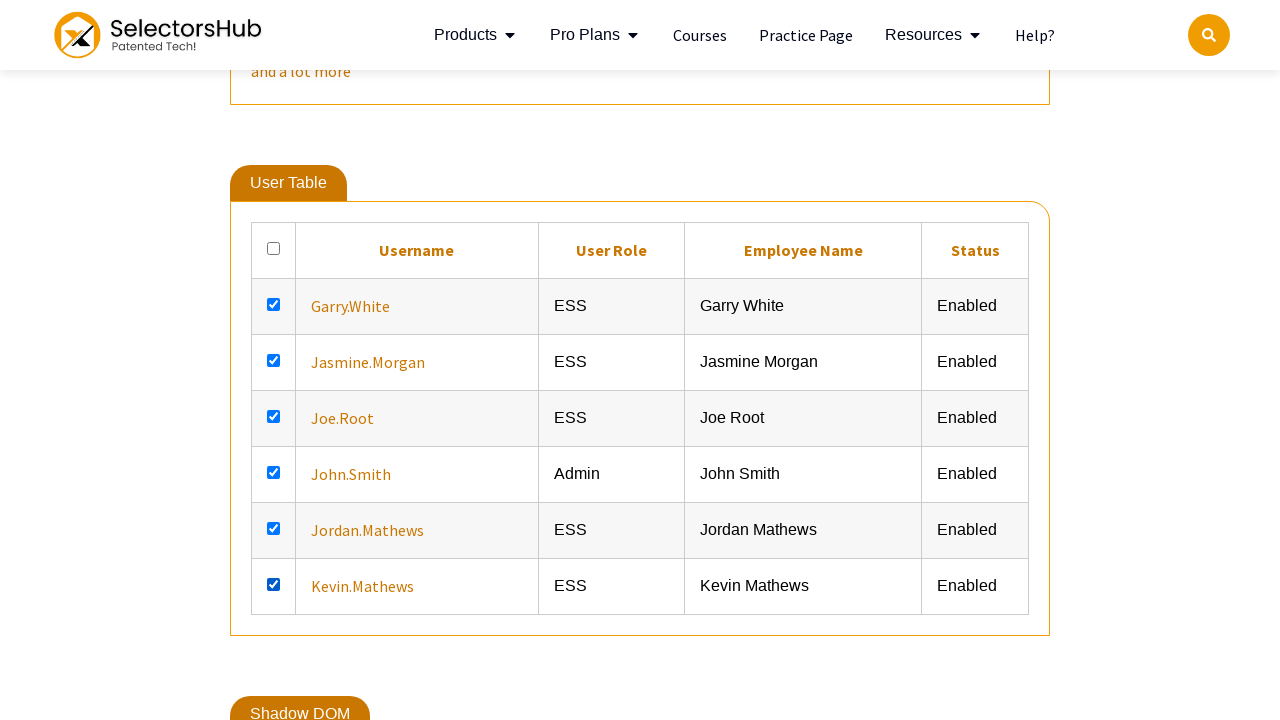

Verified UserName header element is present
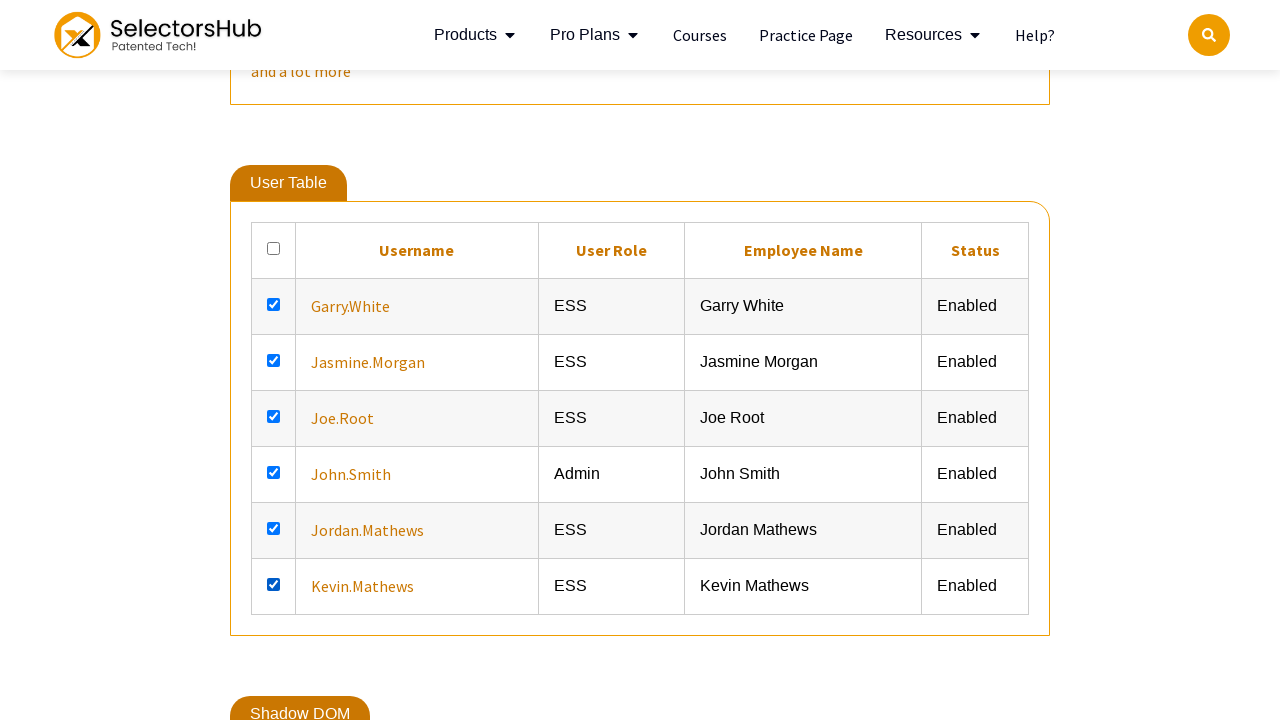

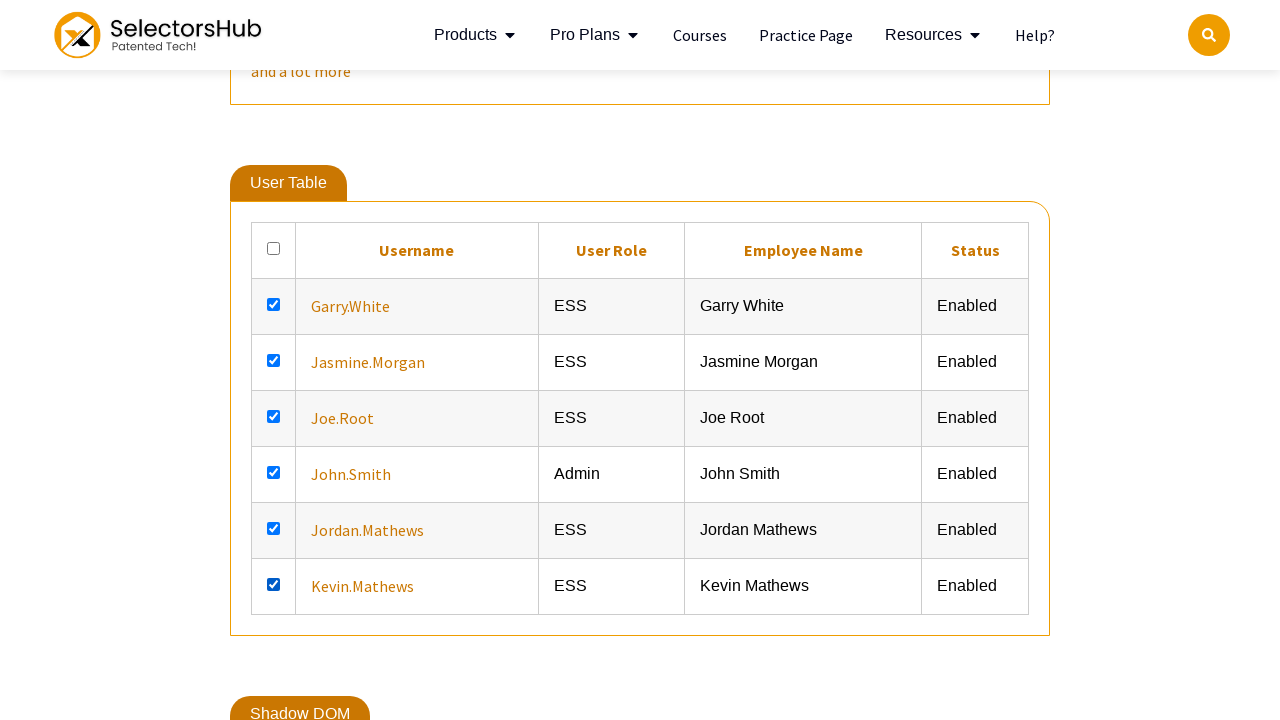